Tests clearing the completed state of all items by checking and unchecking toggle-all

Starting URL: https://demo.playwright.dev/todomvc

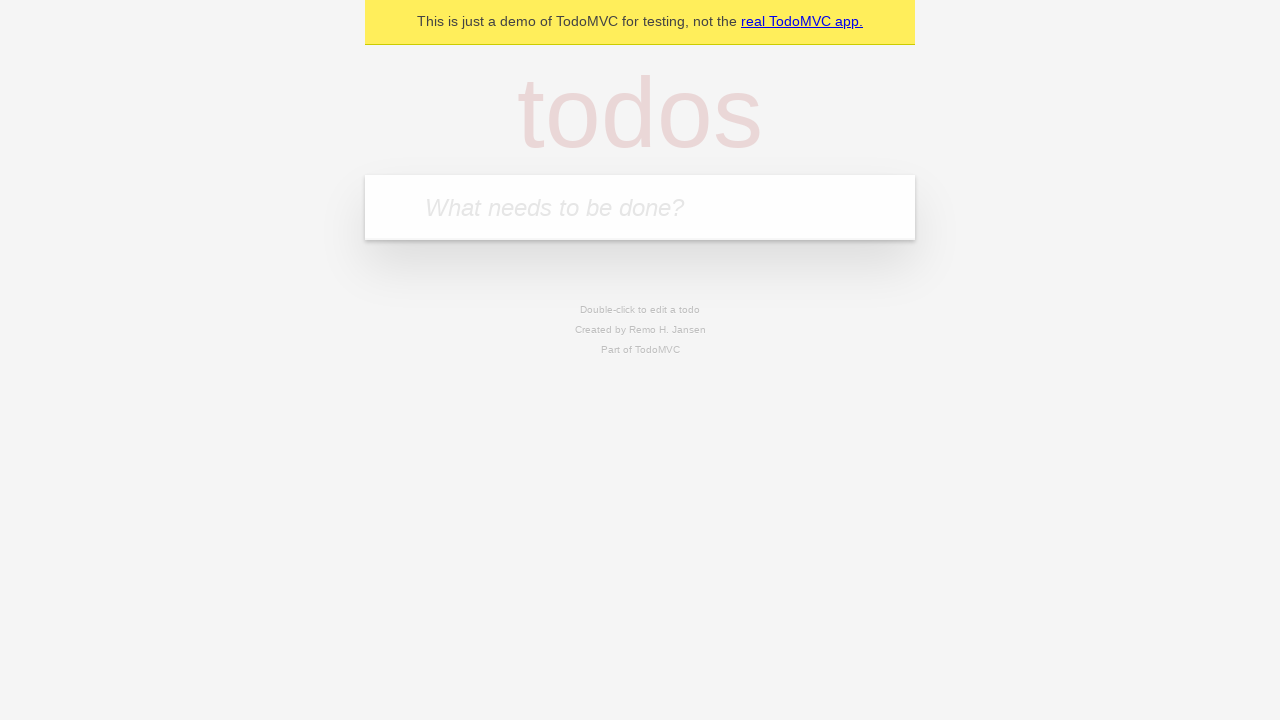

Filled new todo field with 'buy some cheese' on .new-todo
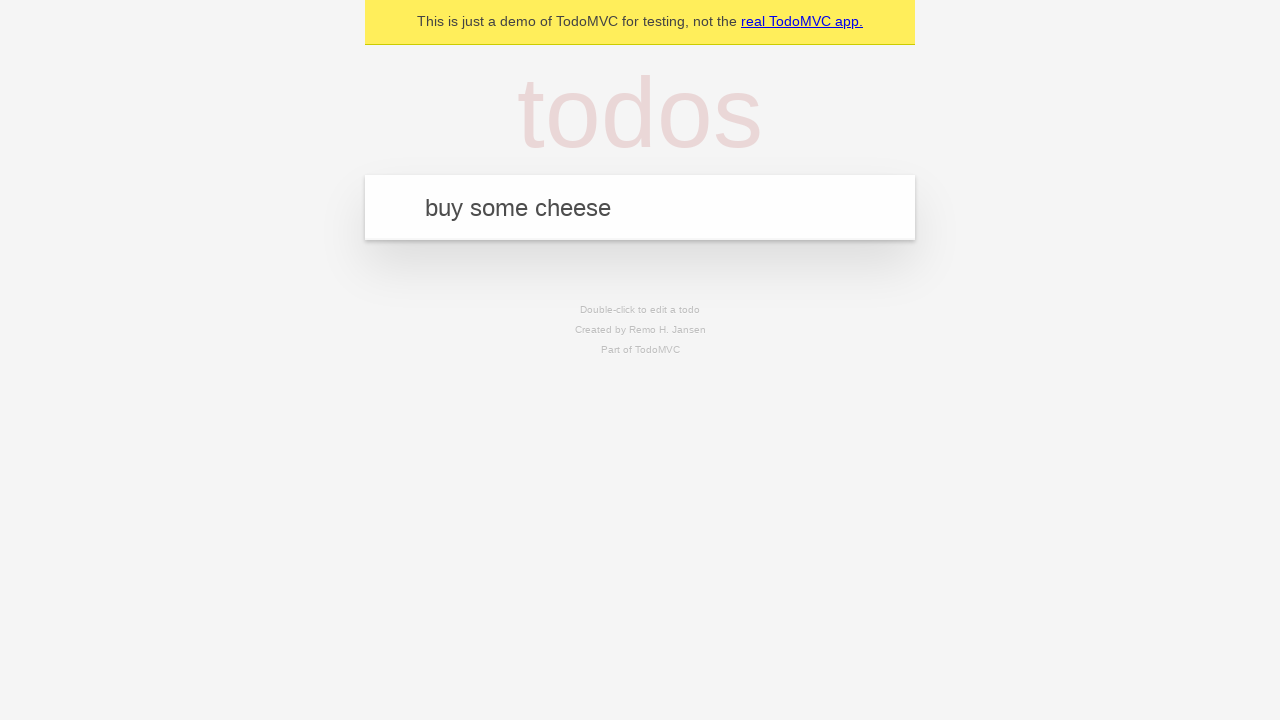

Pressed Enter to create first todo item on .new-todo
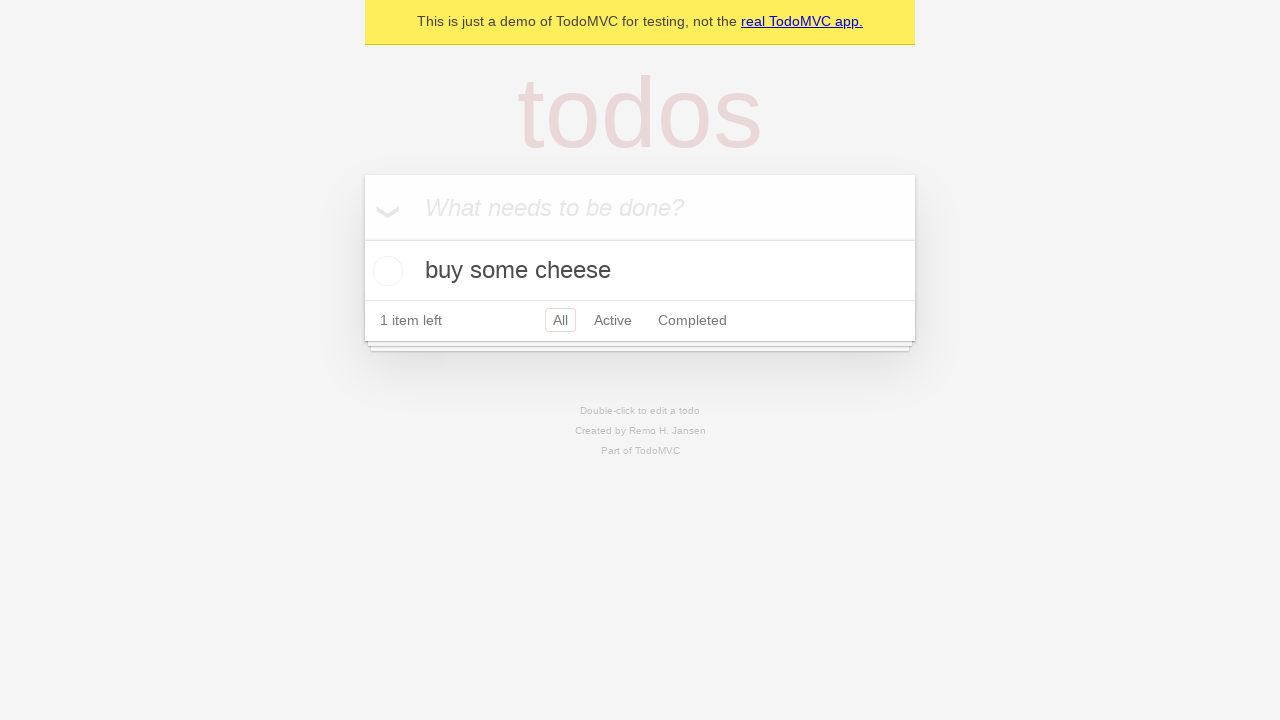

Filled new todo field with 'feed the cat' on .new-todo
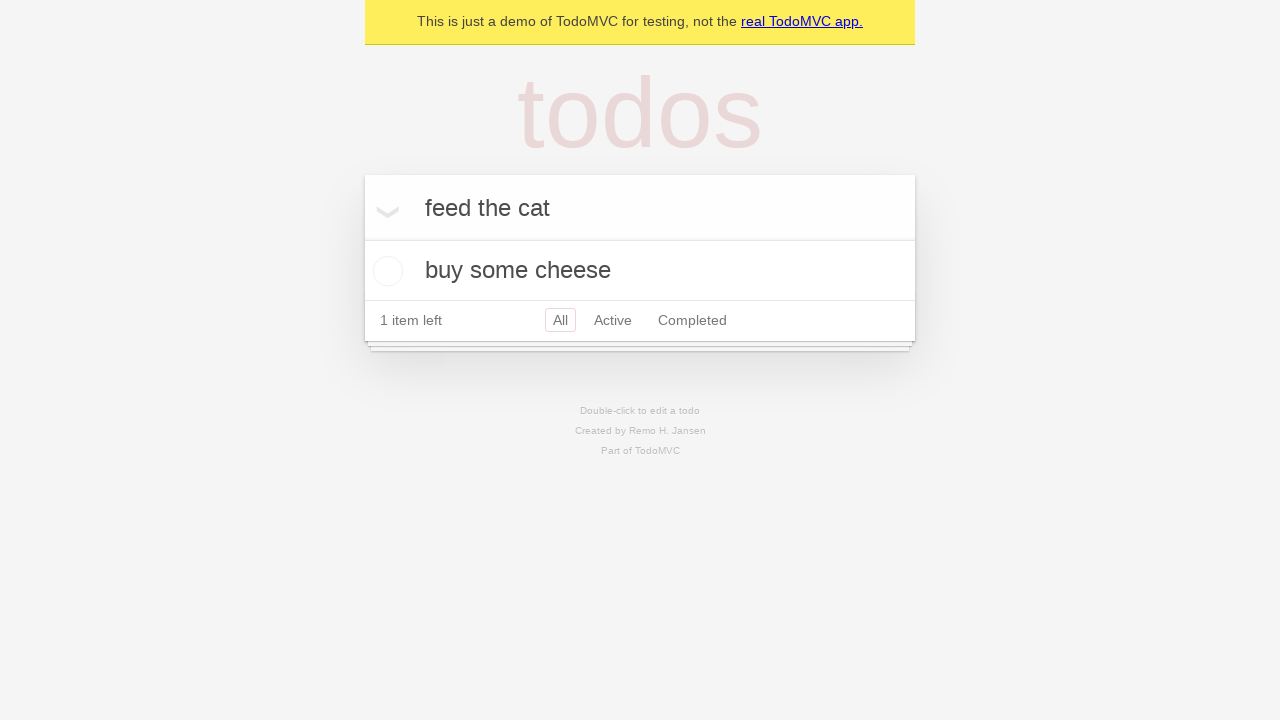

Pressed Enter to create second todo item on .new-todo
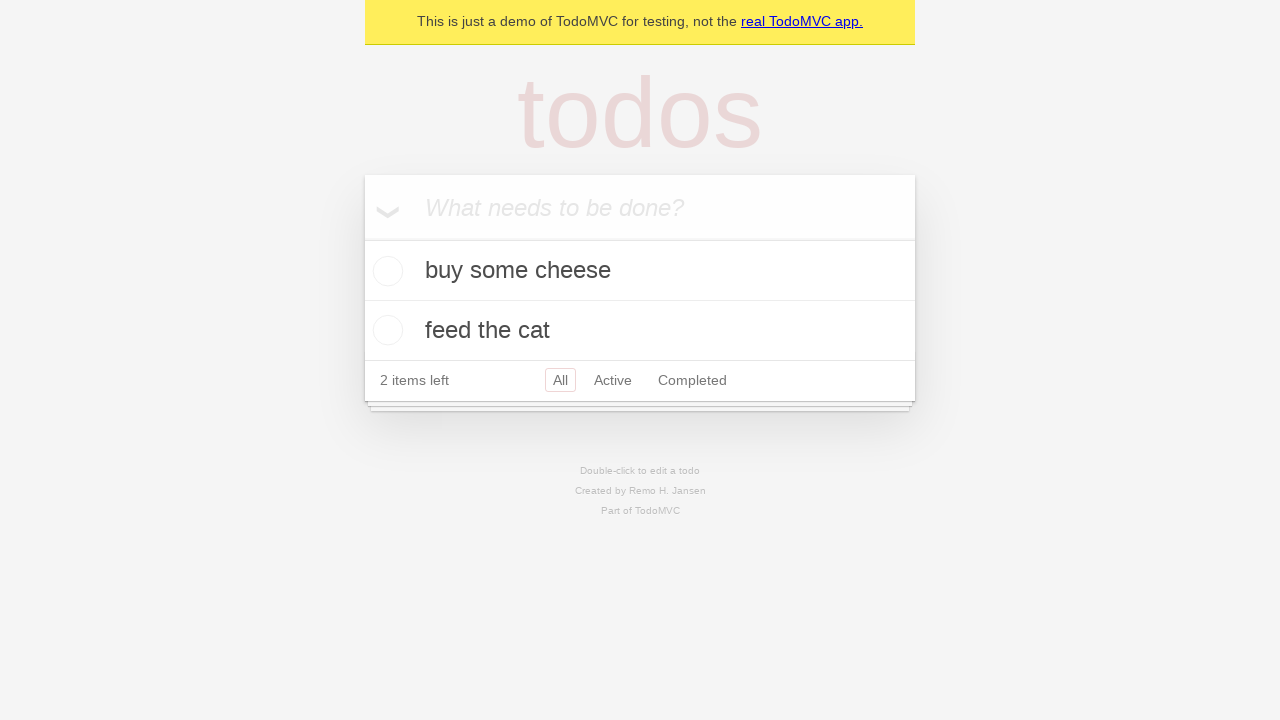

Filled new todo field with 'book a doctors appointment' on .new-todo
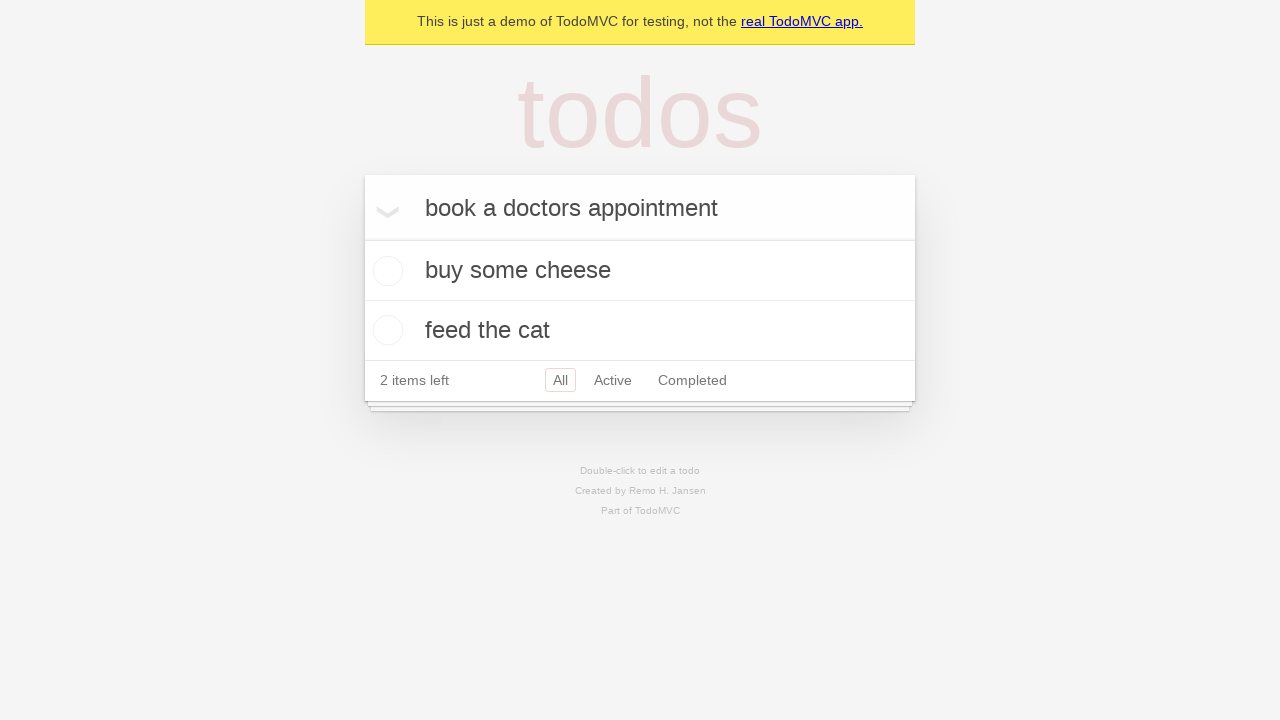

Pressed Enter to create third todo item on .new-todo
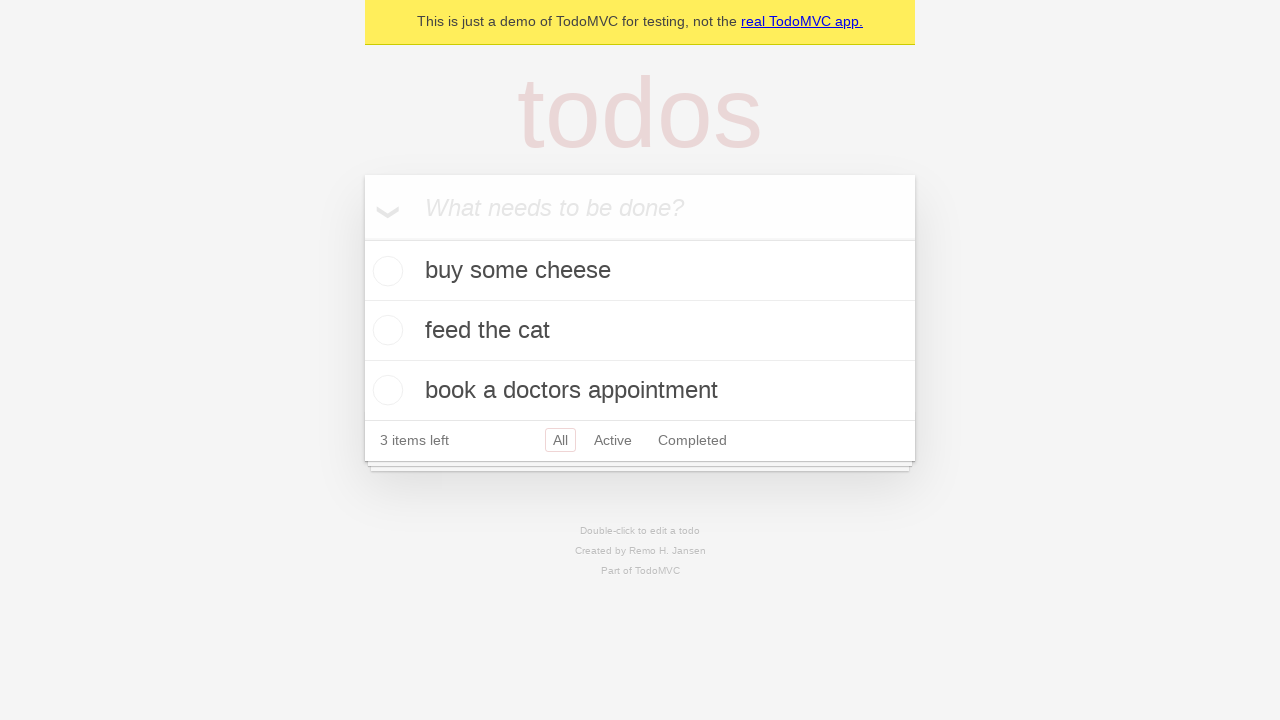

Checked toggle-all to mark all items as completed at (362, 238) on .toggle-all
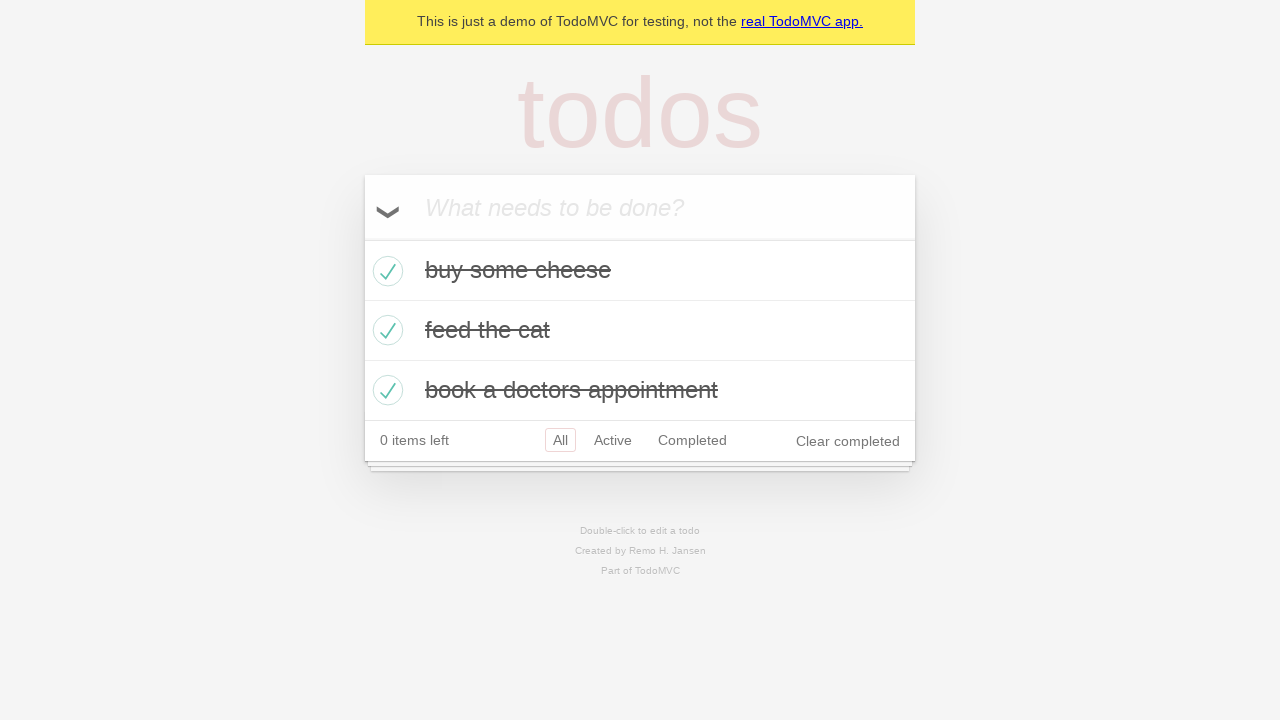

Unchecked toggle-all to clear completed state of all items at (362, 238) on .toggle-all
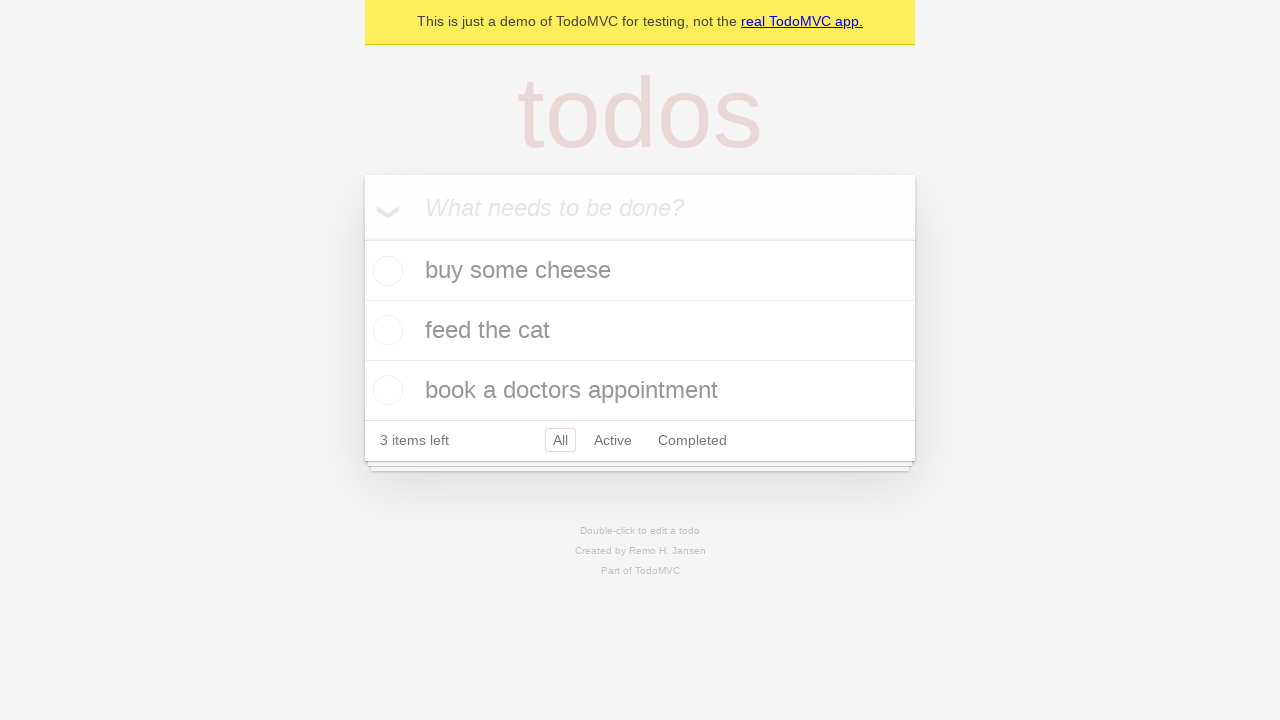

Verified that all todo items are no longer marked as completed
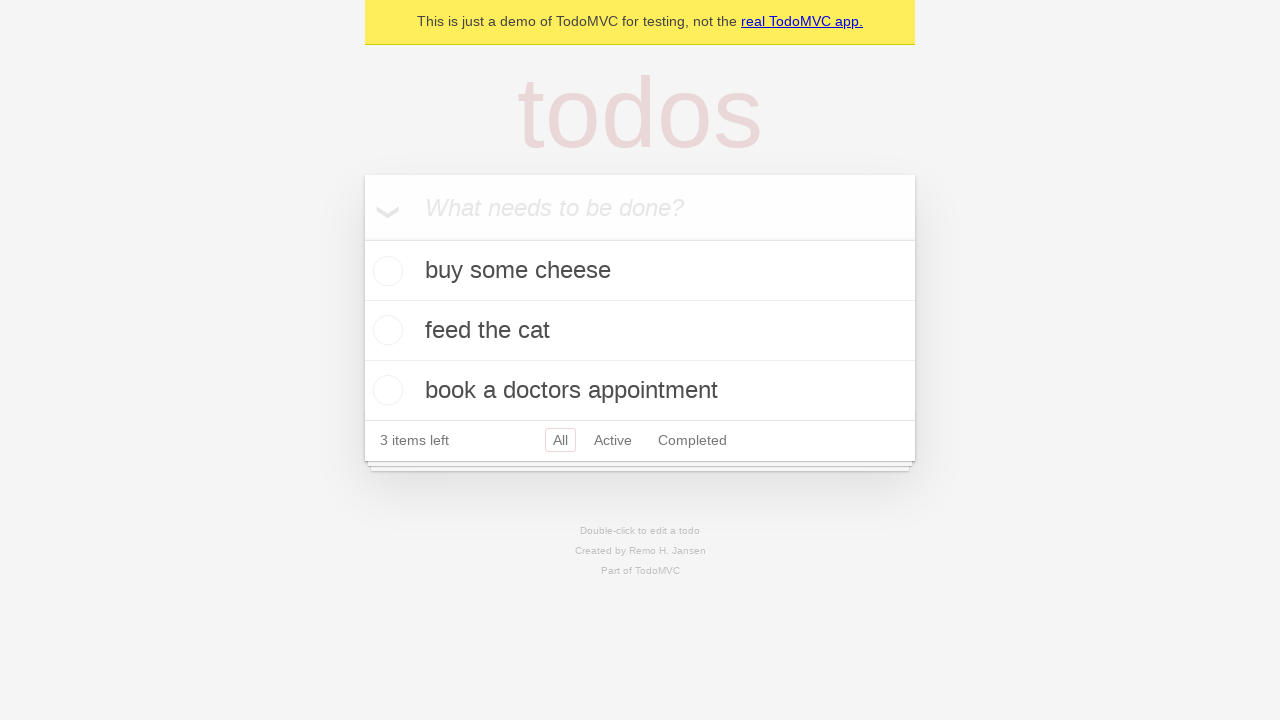

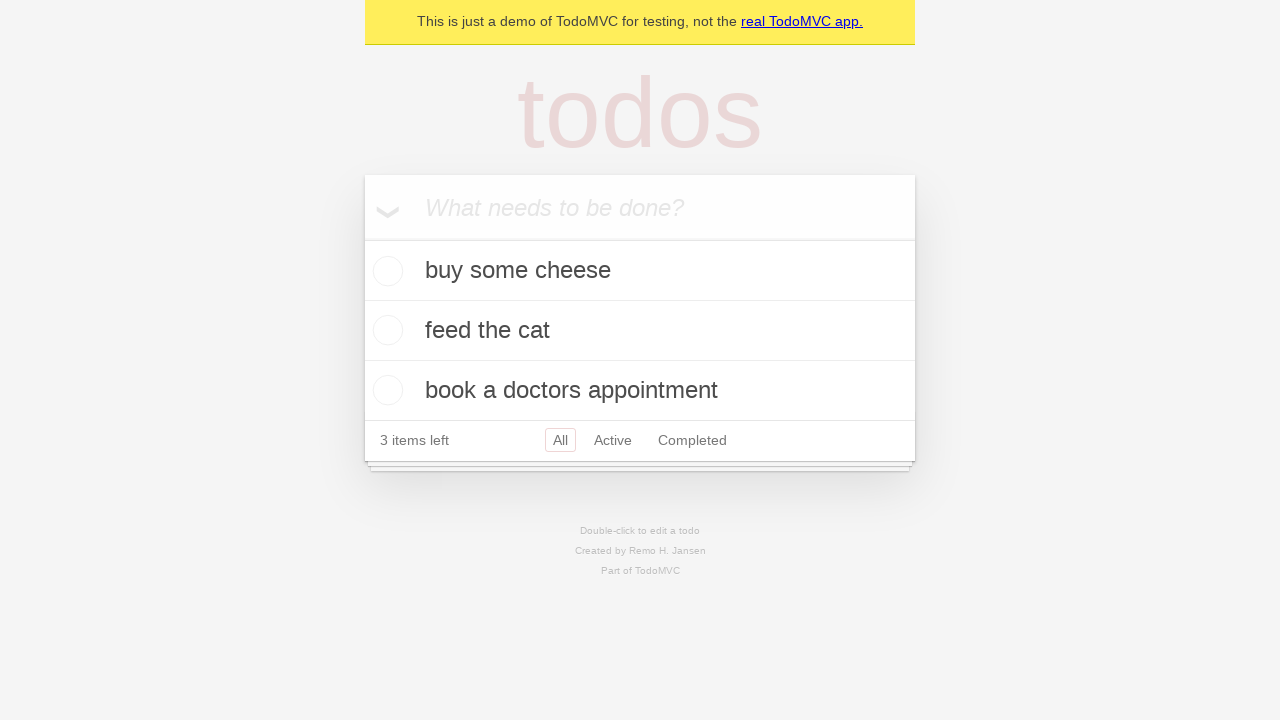